Tests TodoMVC form handling by adding a todo item and checking it as complete

Starting URL: https://demo.playwright.dev/todomvc/

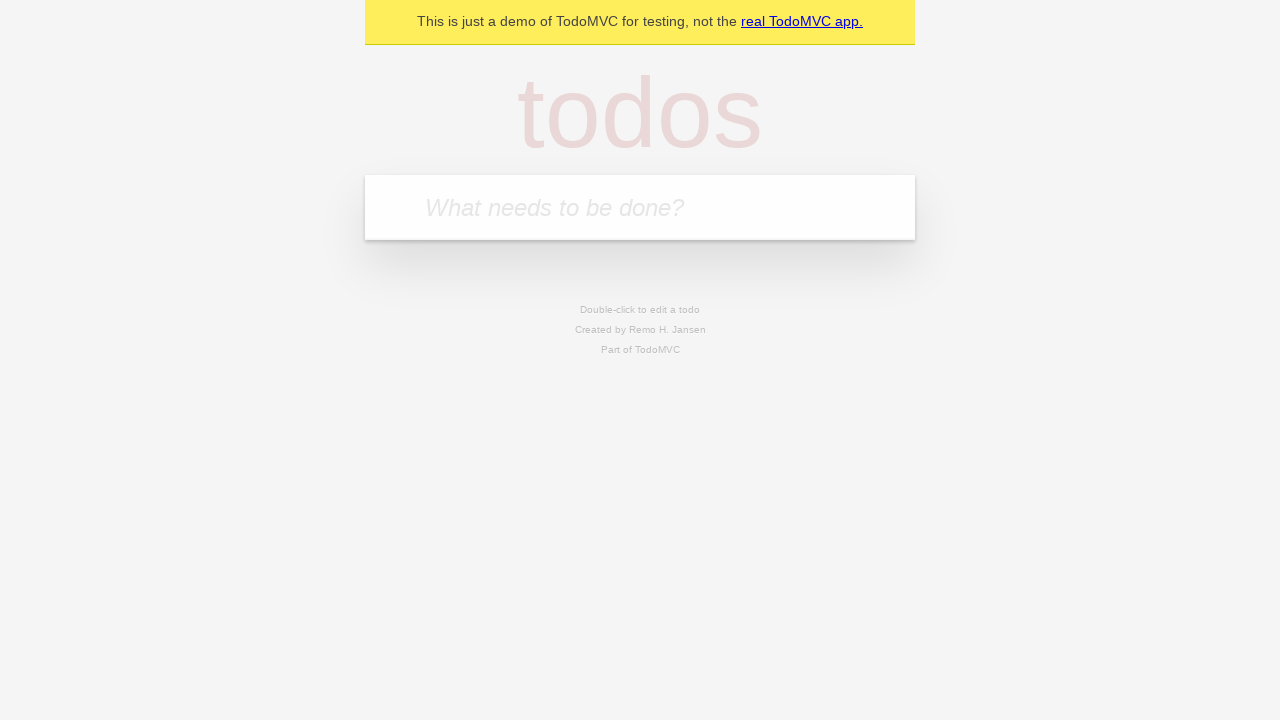

Filled todo input with 'John Doe' on [placeholder="What needs to be done?"]
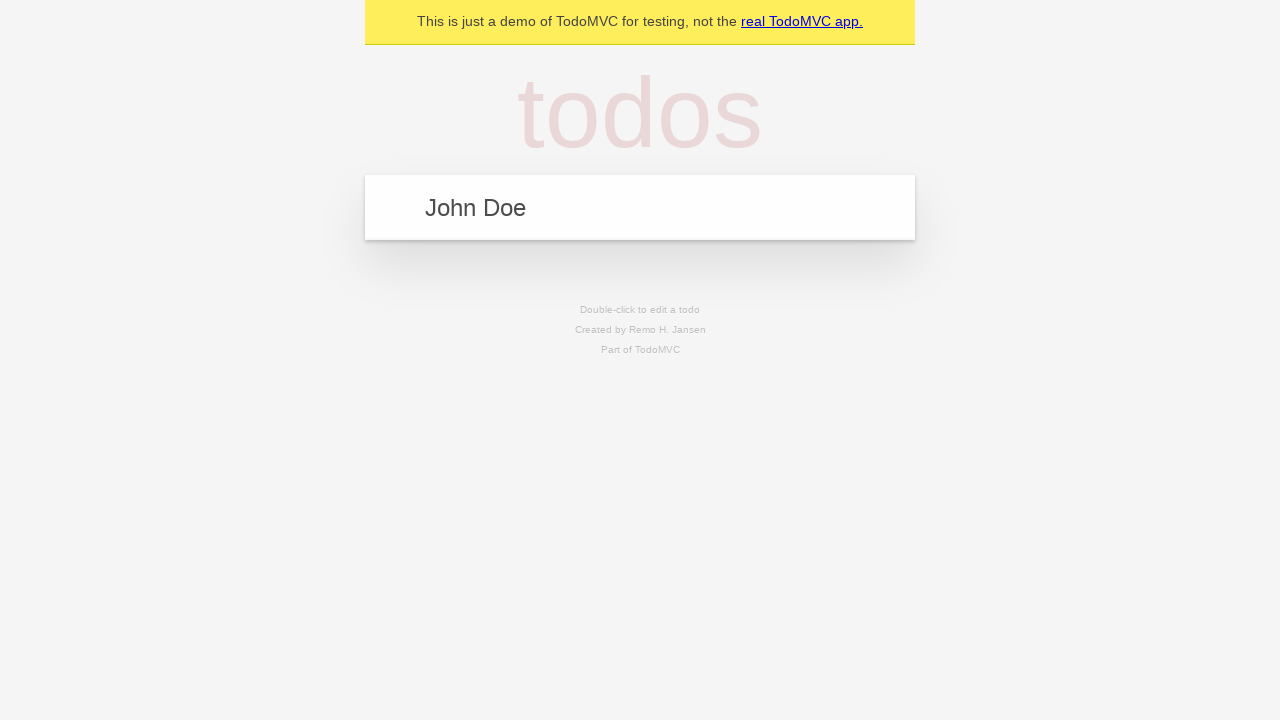

Pressed Enter to submit the todo item on [placeholder="What needs to be done?"]
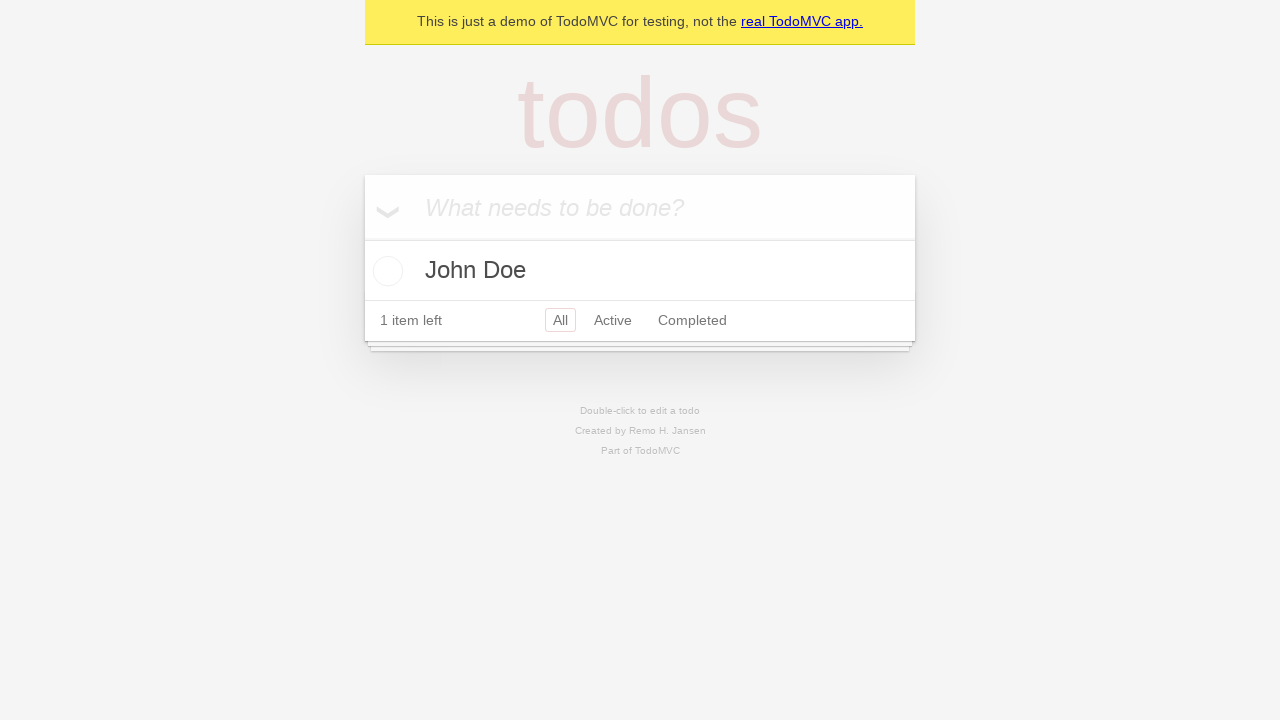

Marked todo item as complete by checking the checkbox at (385, 271) on .toggle
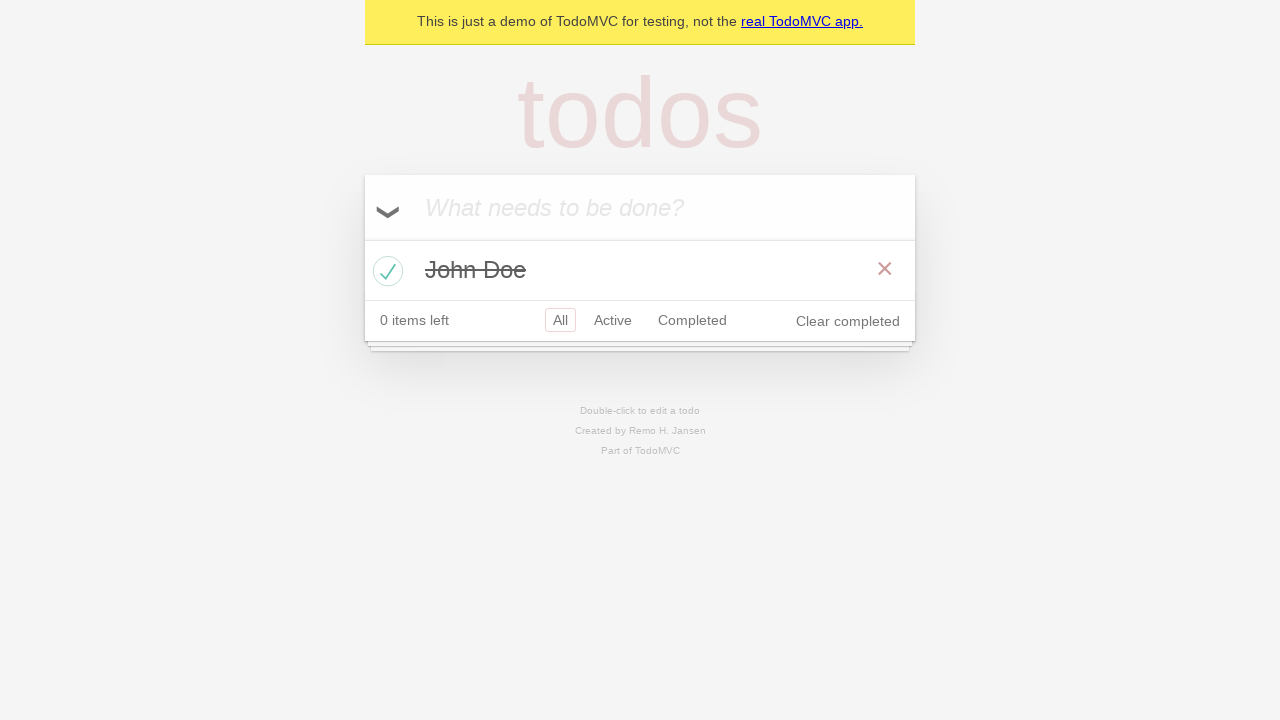

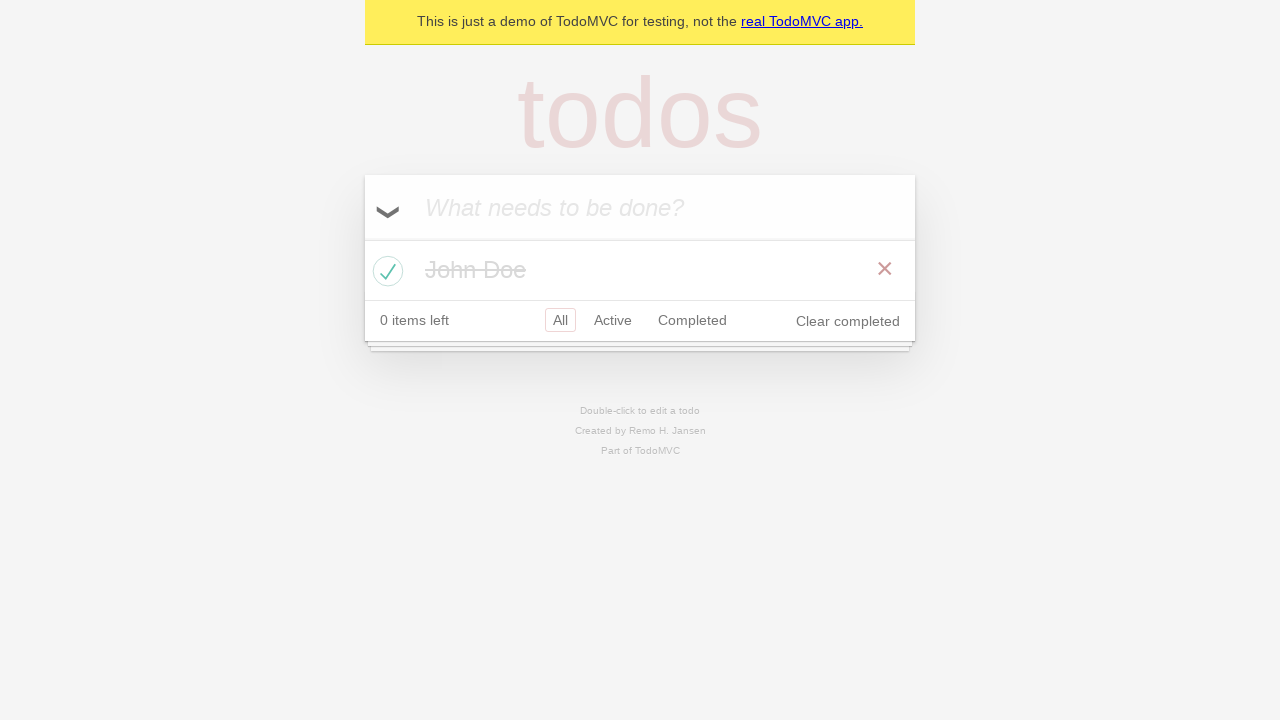